Tests the Python.org search functionality by entering "pycon" as a search query and verifying results are returned

Starting URL: https://www.python.org

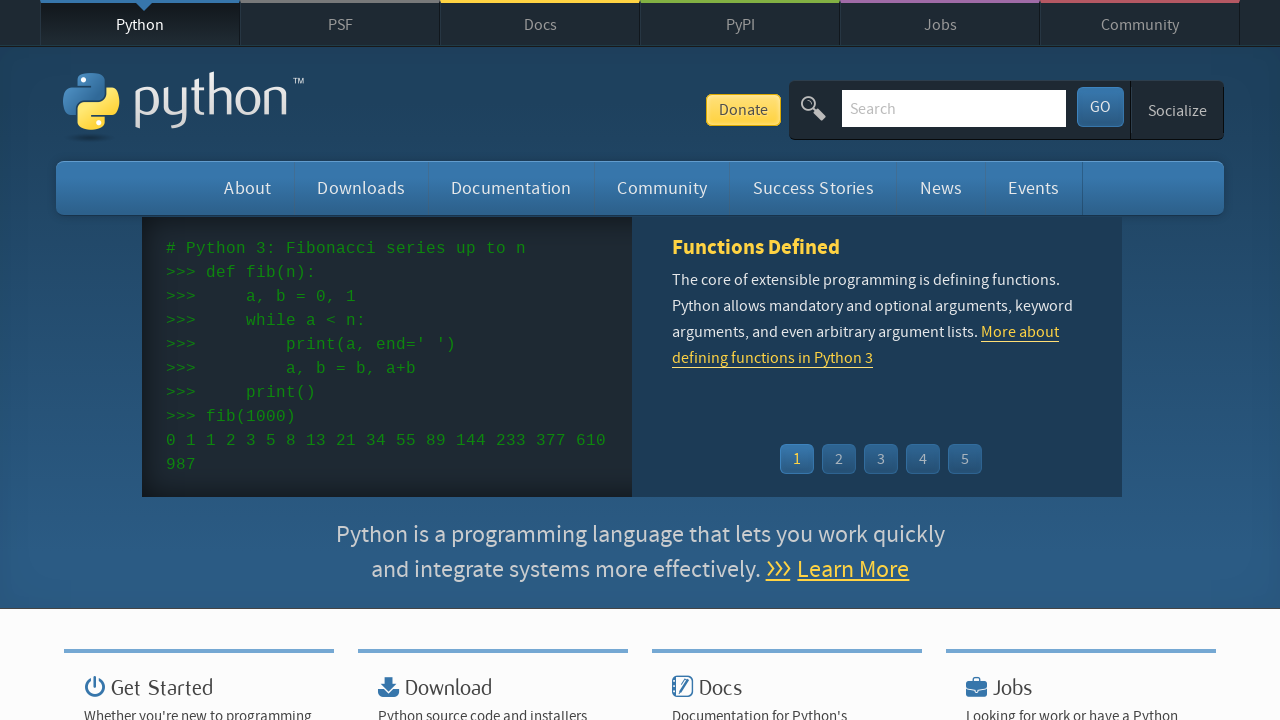

Filled search box with 'pycon' query on input[name='q']
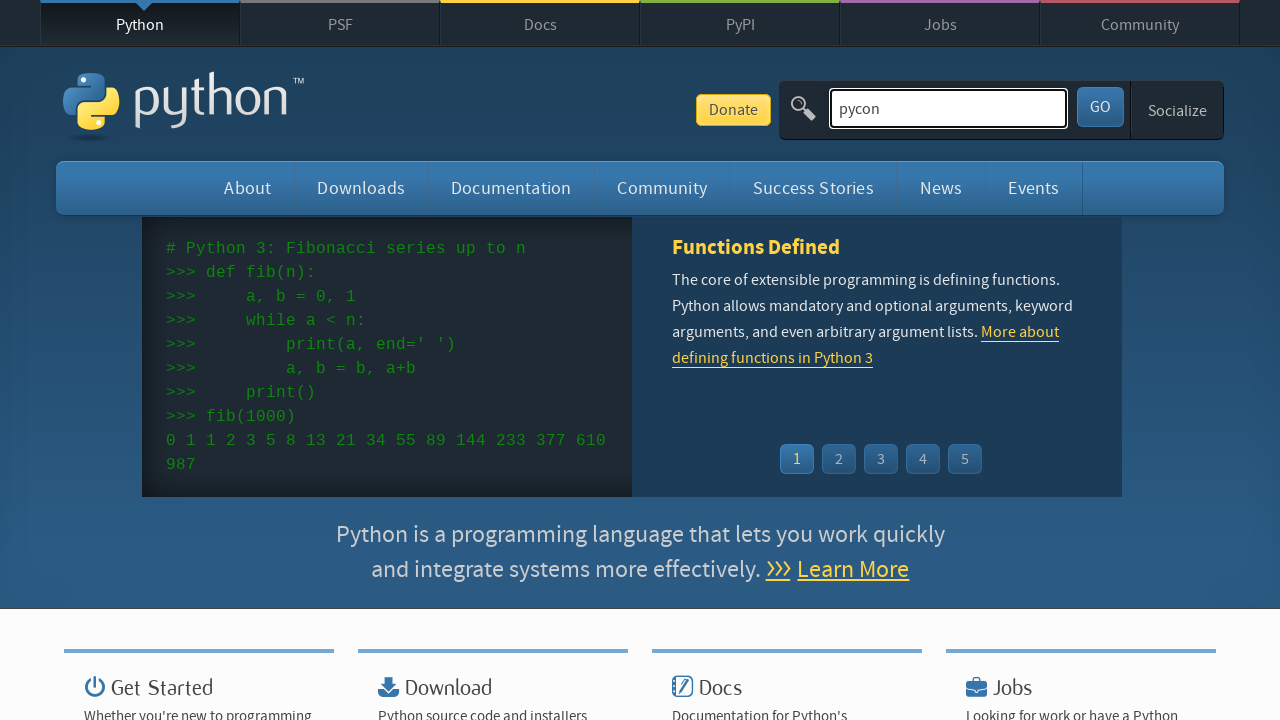

Pressed Enter to submit search query on input[name='q']
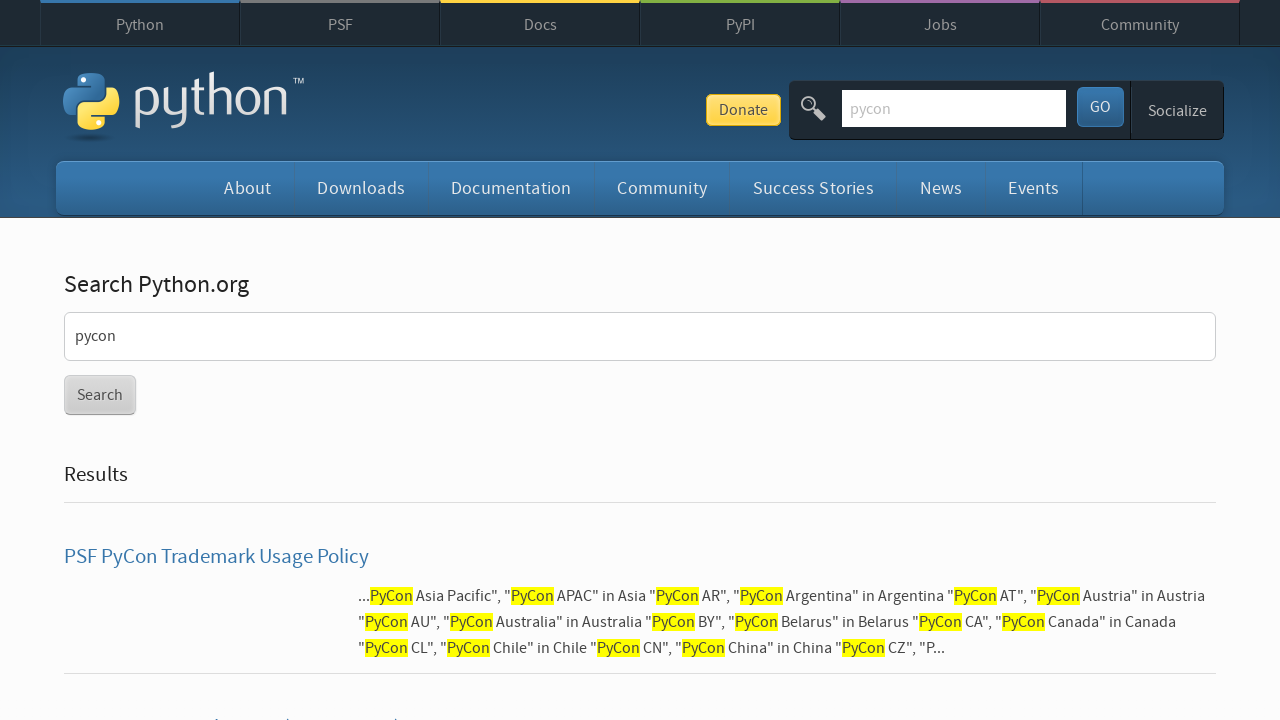

Search results loaded and network activity completed
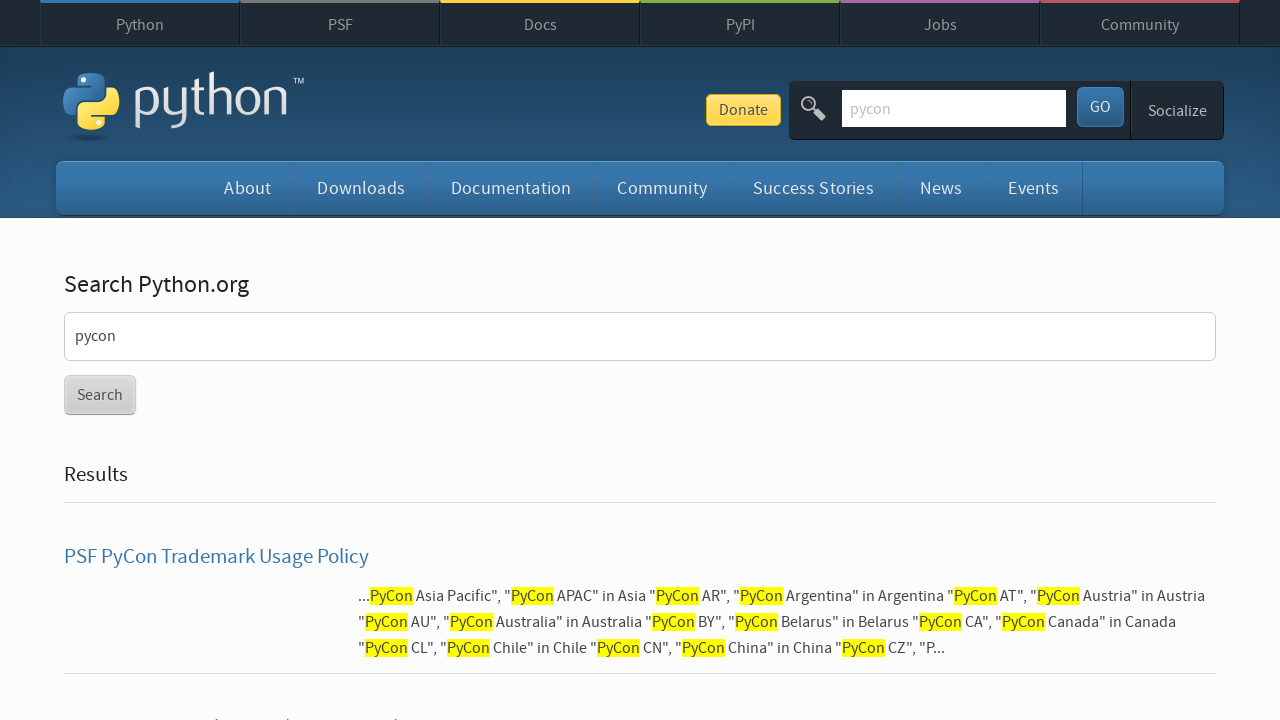

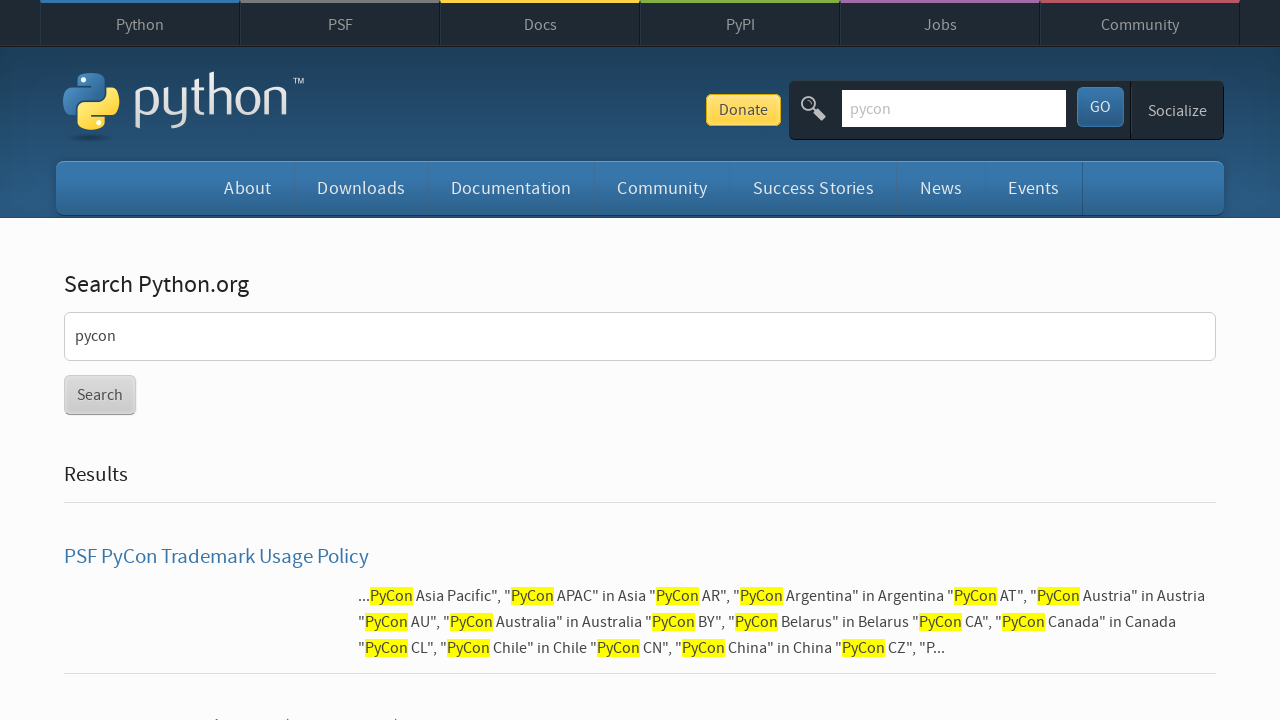